Tests filtering to display only active (non-completed) items using the Active link

Starting URL: https://demo.playwright.dev/todomvc

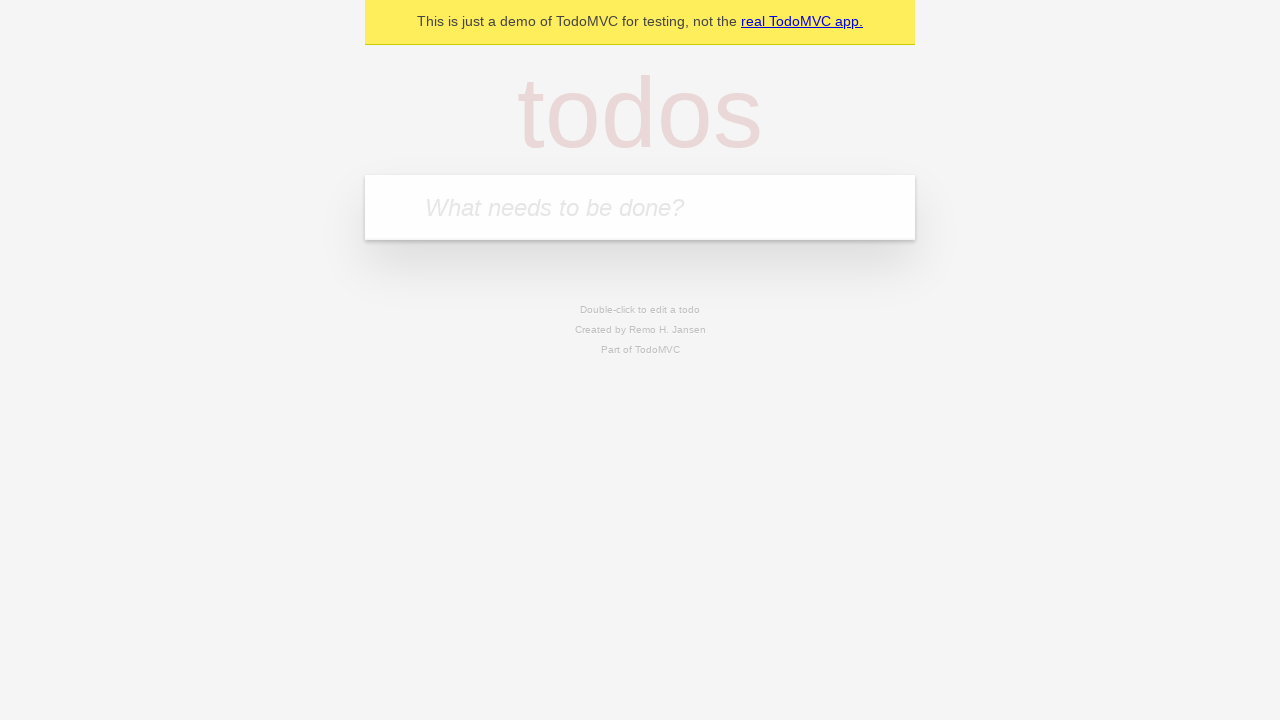

Filled todo input with 'buy some cheese' on internal:attr=[placeholder="What needs to be done?"i]
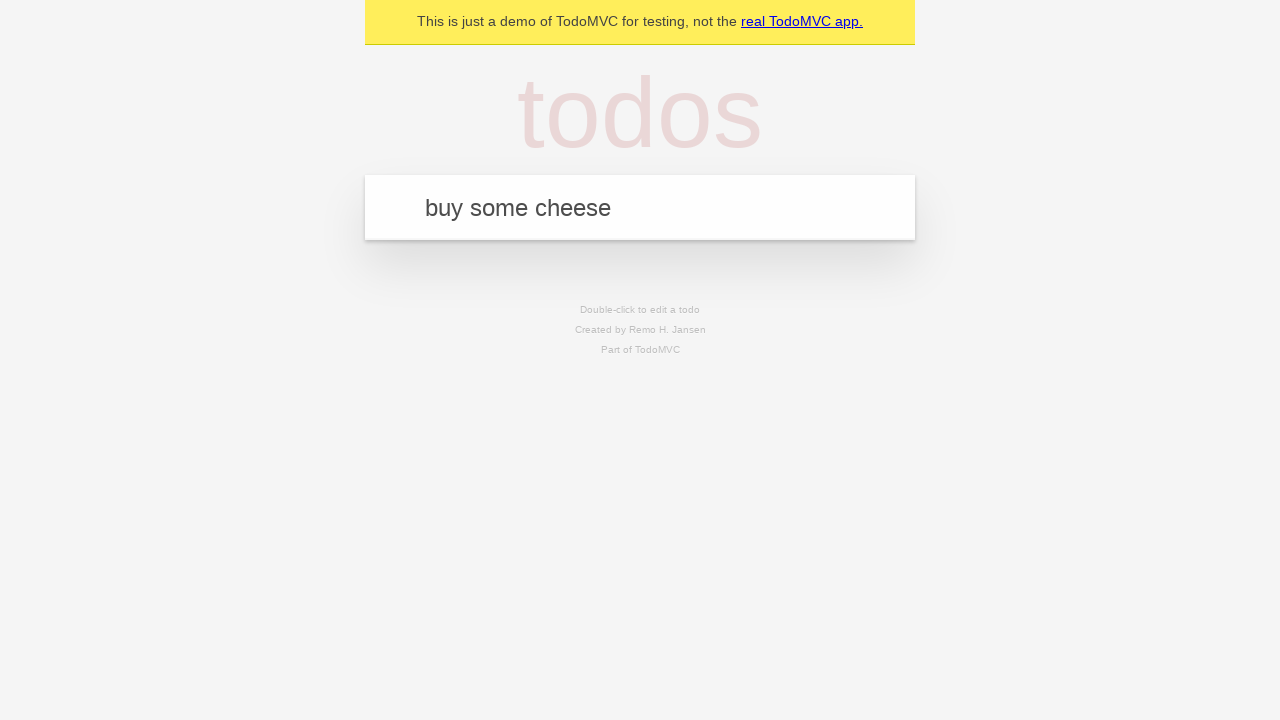

Pressed Enter to add 'buy some cheese' todo on internal:attr=[placeholder="What needs to be done?"i]
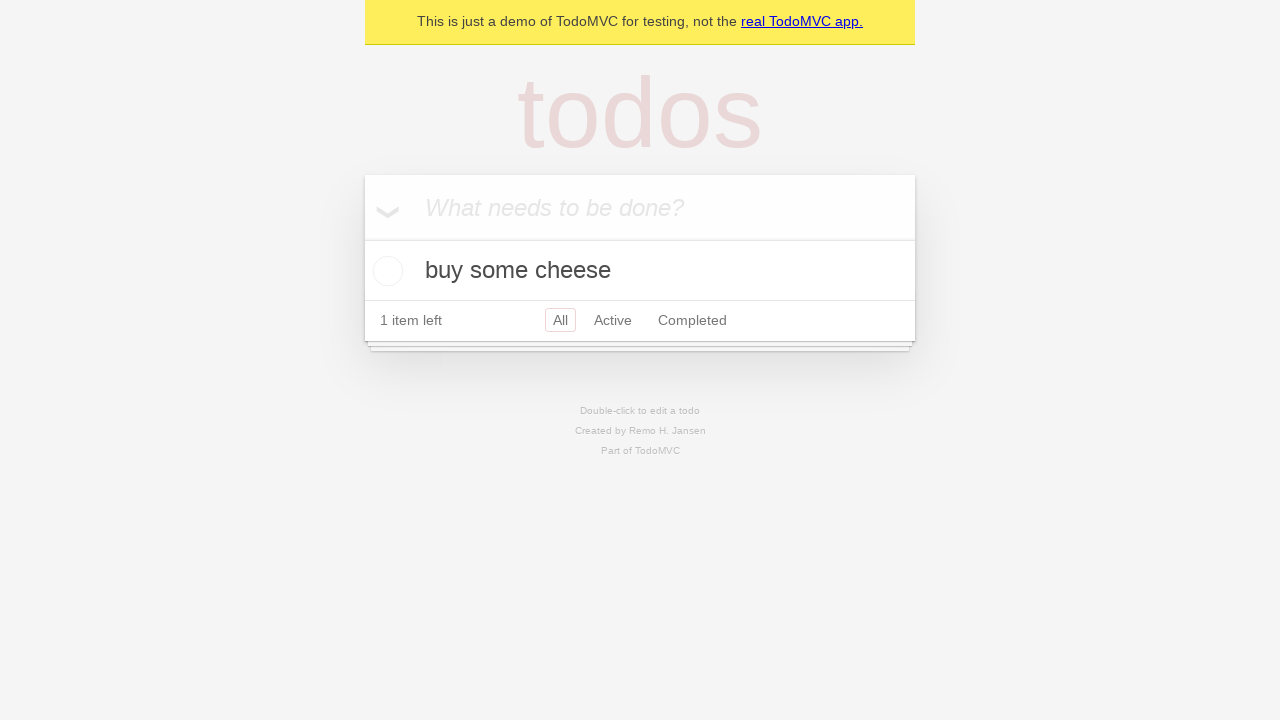

Filled todo input with 'feed the cat' on internal:attr=[placeholder="What needs to be done?"i]
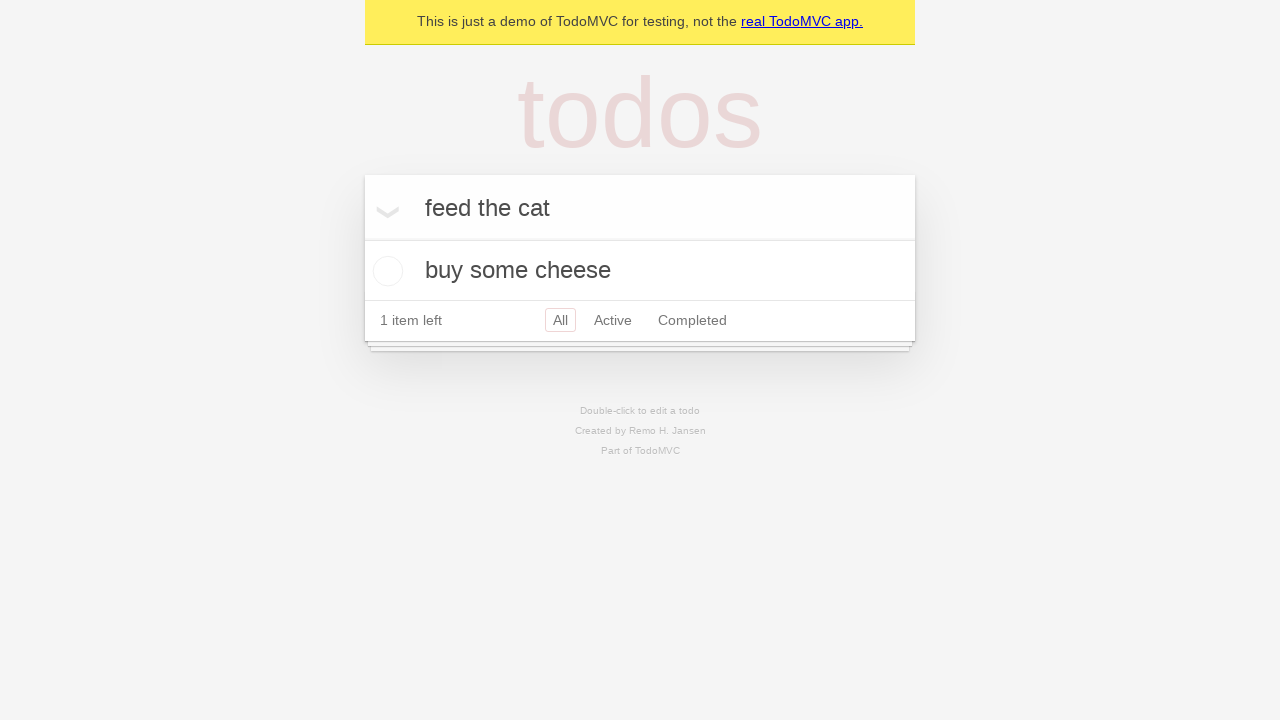

Pressed Enter to add 'feed the cat' todo on internal:attr=[placeholder="What needs to be done?"i]
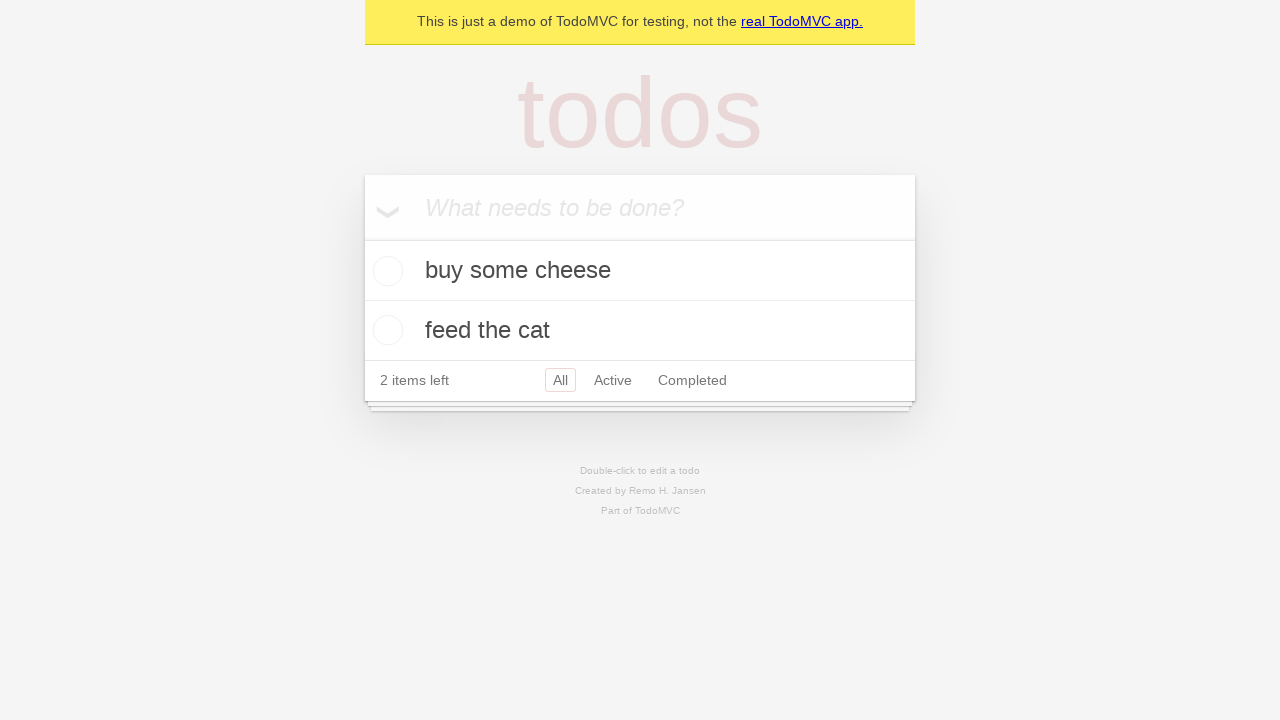

Filled todo input with 'book a doctors appointment' on internal:attr=[placeholder="What needs to be done?"i]
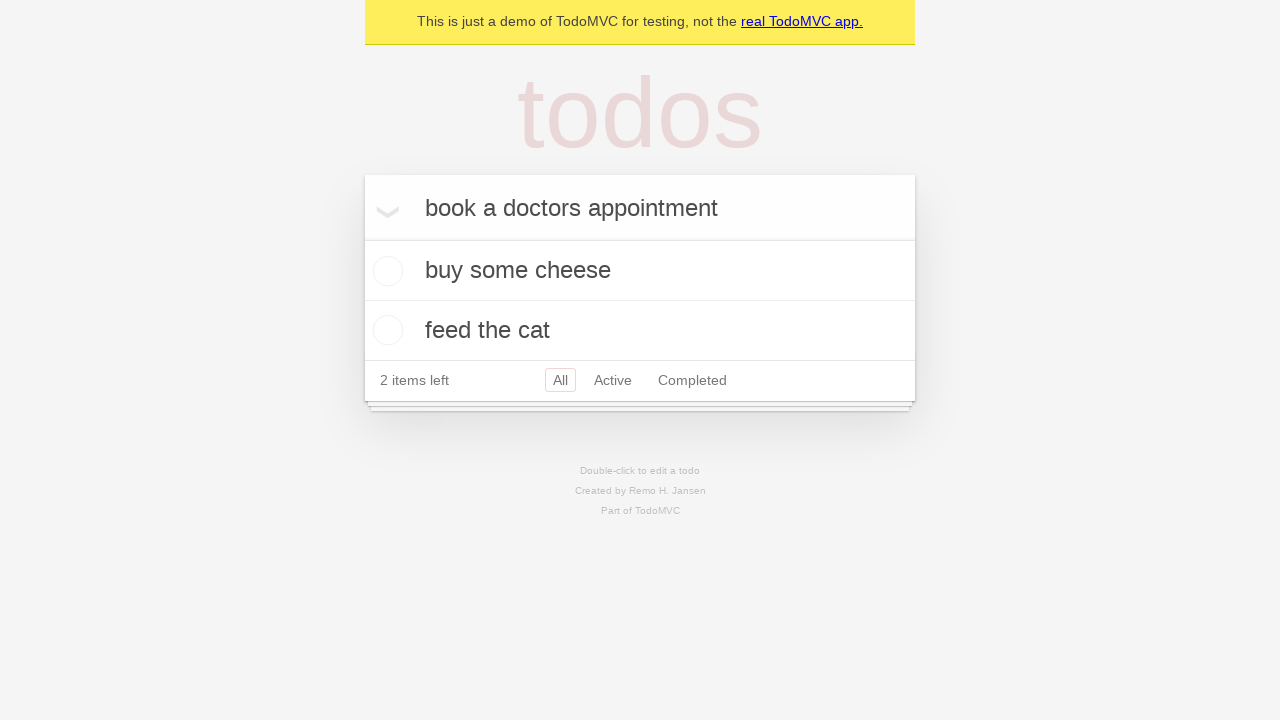

Pressed Enter to add 'book a doctors appointment' todo on internal:attr=[placeholder="What needs to be done?"i]
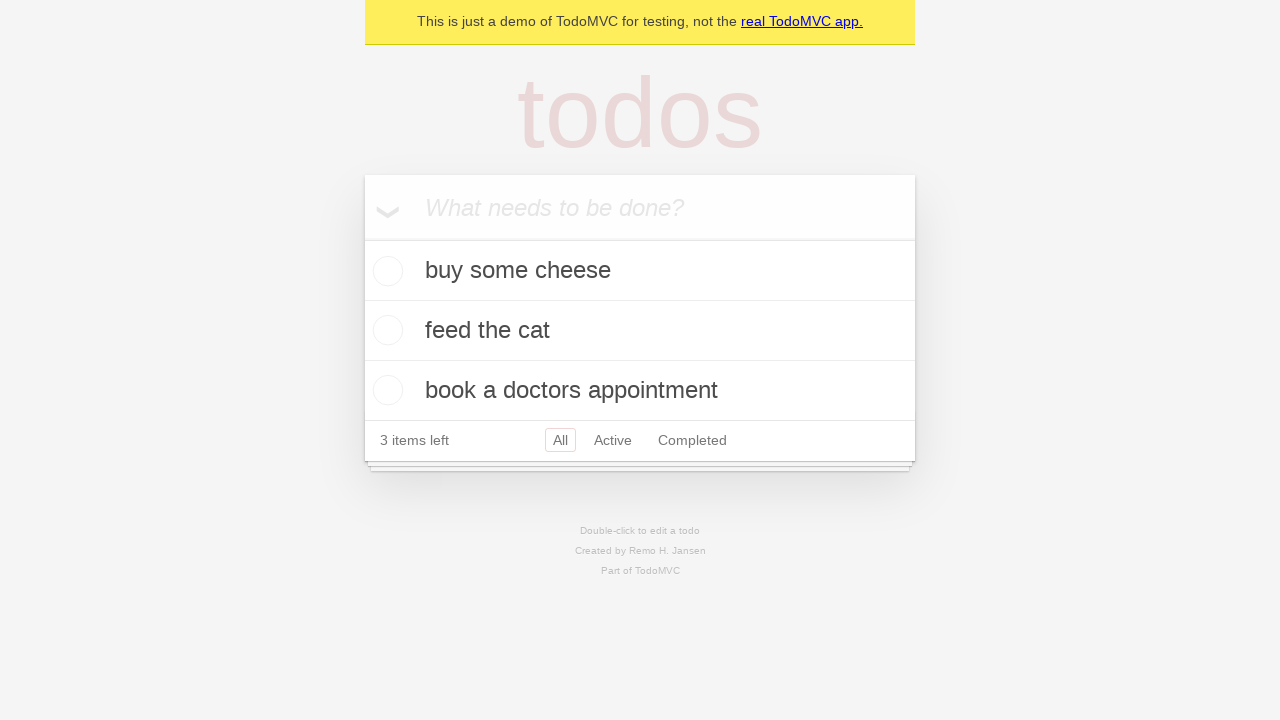

Checked the second todo item 'feed the cat' at (385, 330) on internal:testid=[data-testid="todo-item"s] >> nth=1 >> internal:role=checkbox
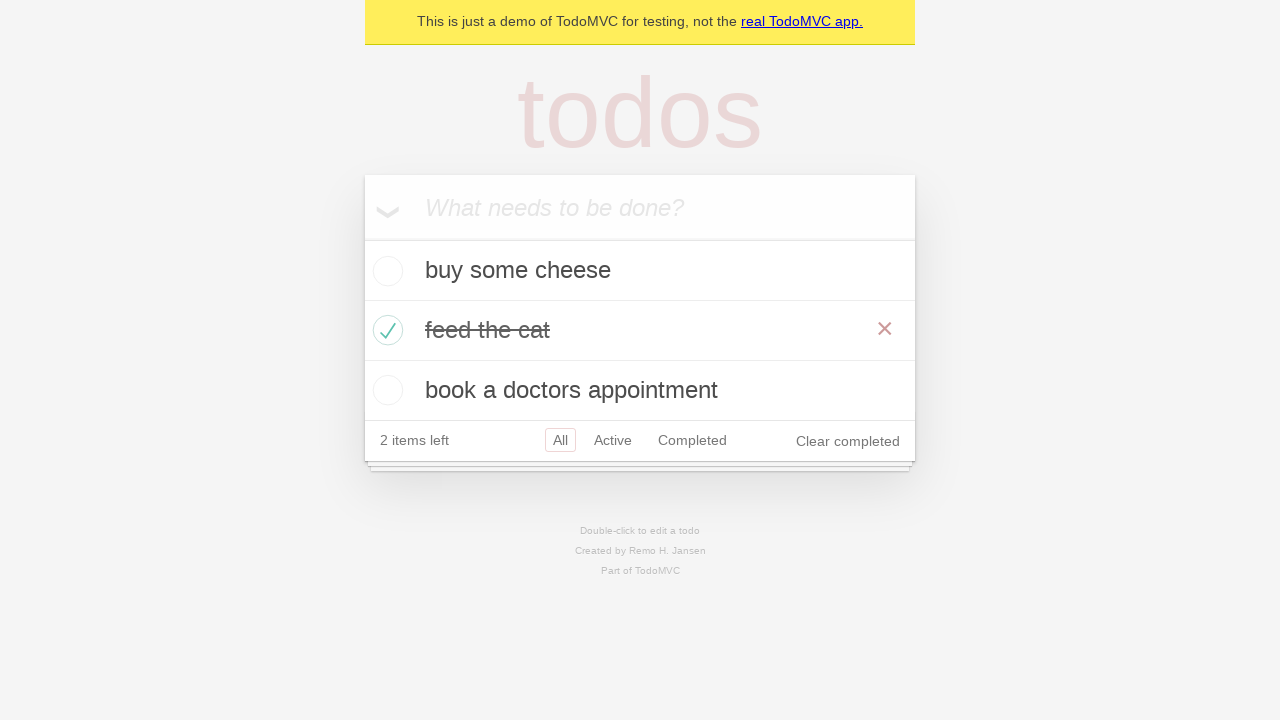

Clicked Active filter link to display only active items at (613, 440) on internal:role=link[name="Active"i]
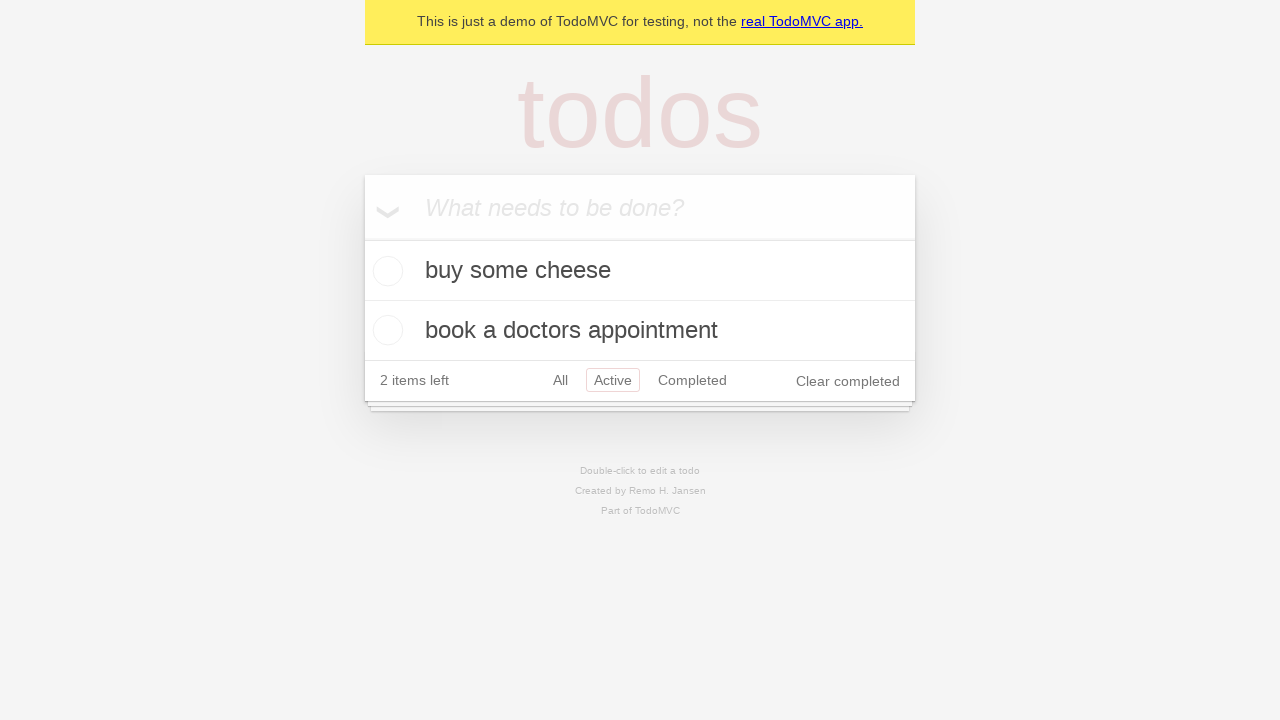

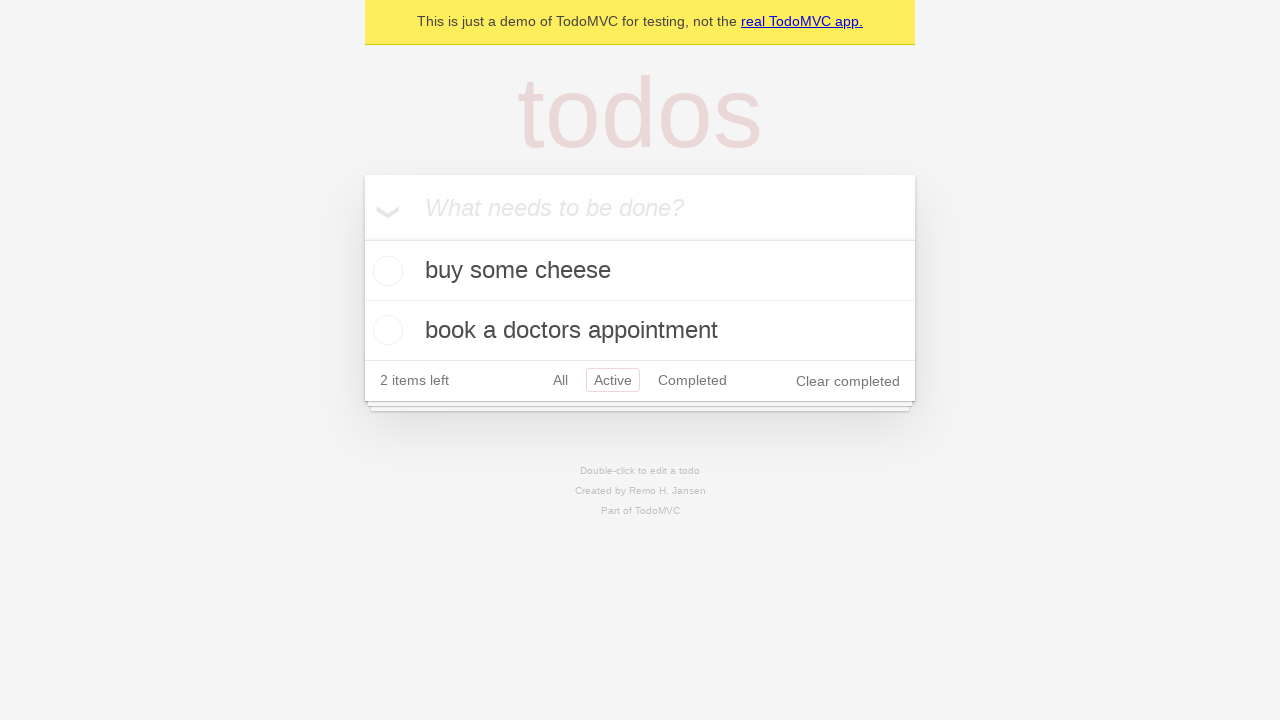